Tests explicit wait for element visibility by clicking start button and waiting for "Hello World!" text to appear

Starting URL: https://automationfc.github.io/dynamic-loading/

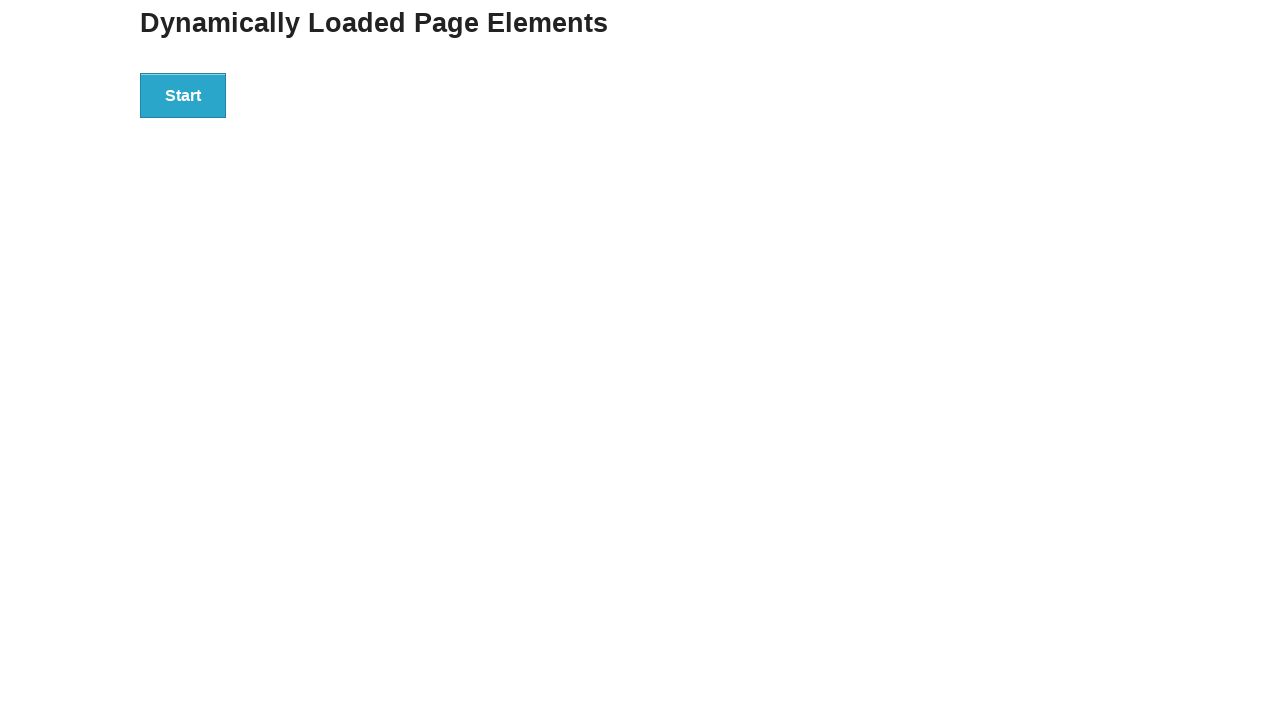

Clicked start button to initiate dynamic loading at (183, 95) on #start>button
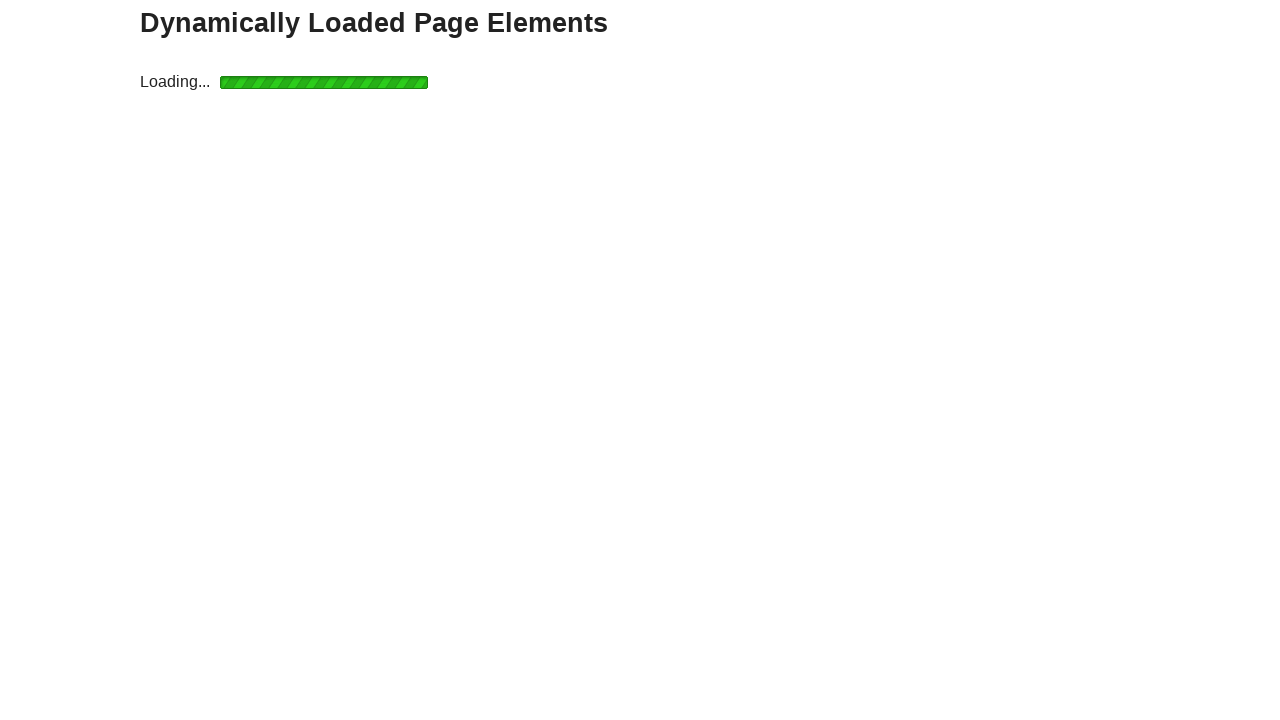

Waited for 'Hello World!' text to become visible
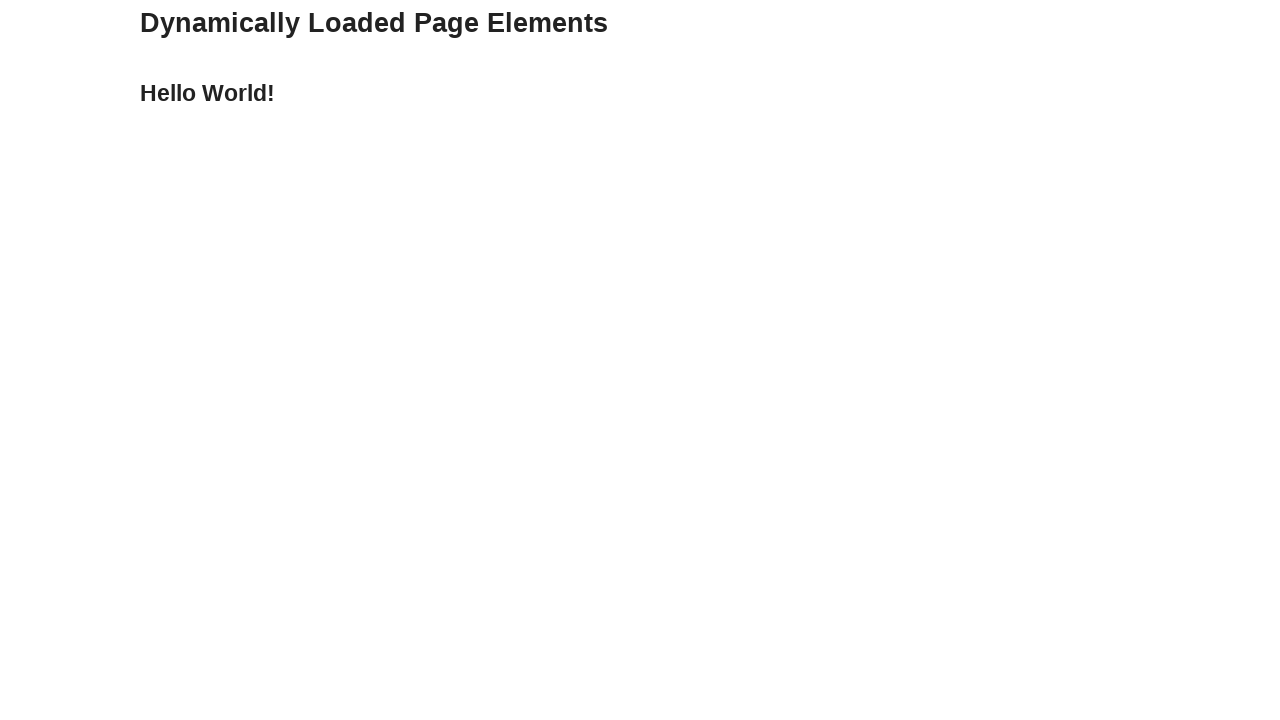

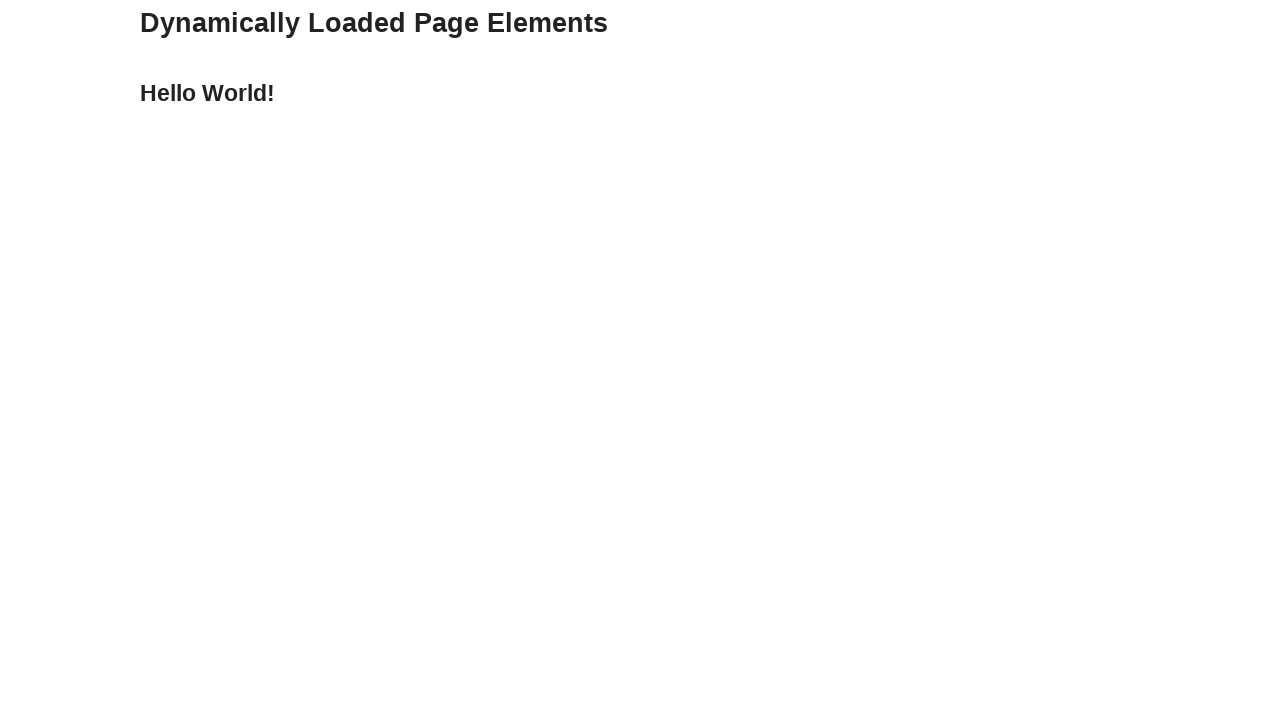